Tests browser alert handling by clicking a button that triggers an alert and then accepting the alert dialog

Starting URL: https://formy-project.herokuapp.com/switch-window

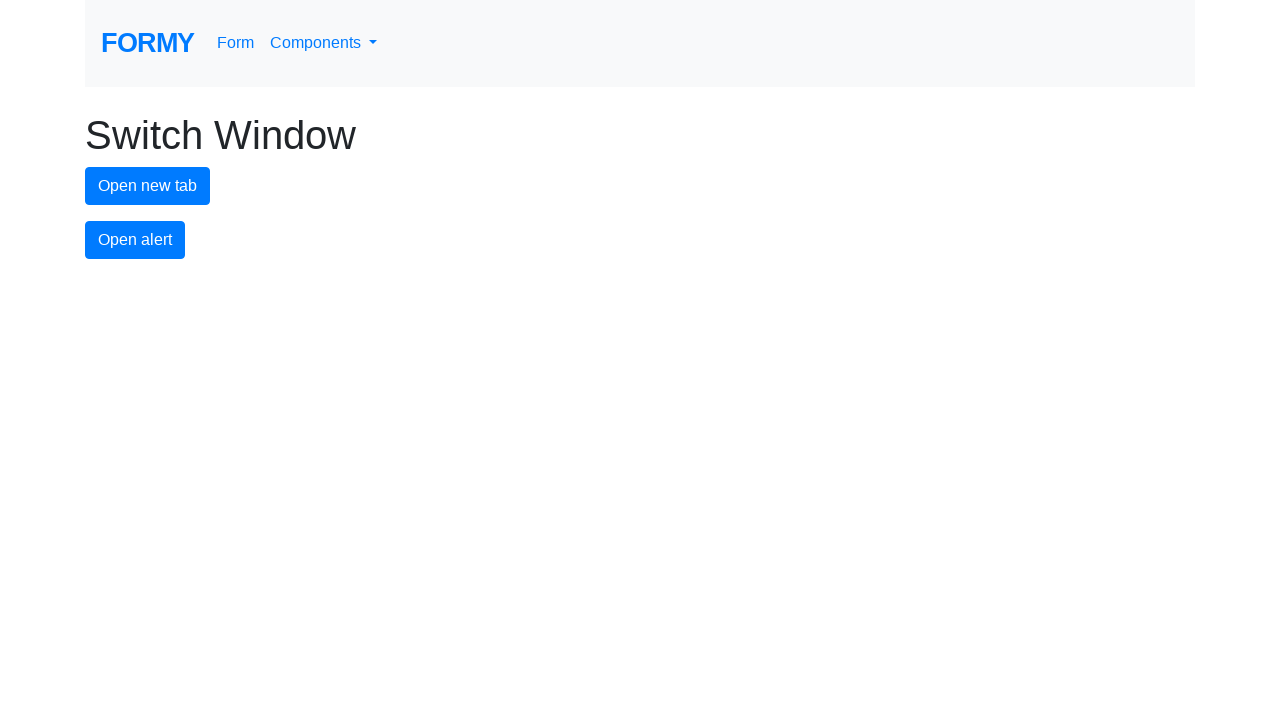

Set up dialog handler to accept alerts
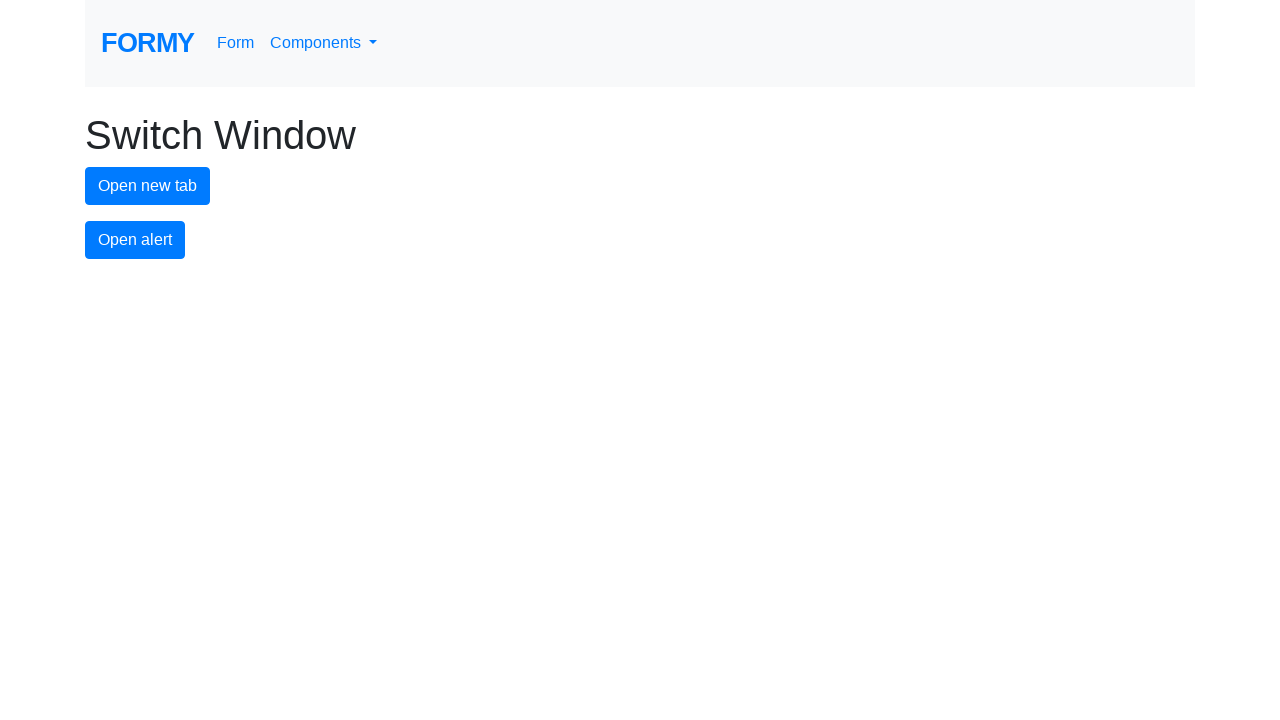

Clicked alert button to trigger alert dialog at (135, 240) on #alert-button
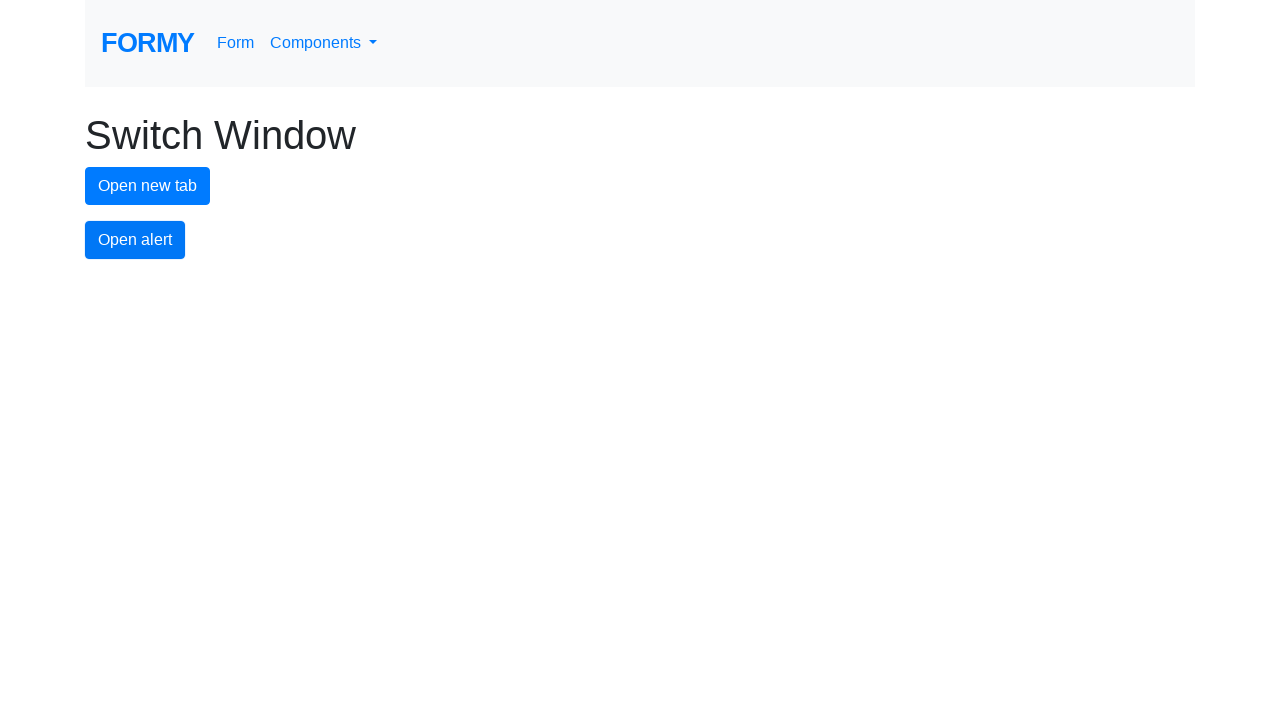

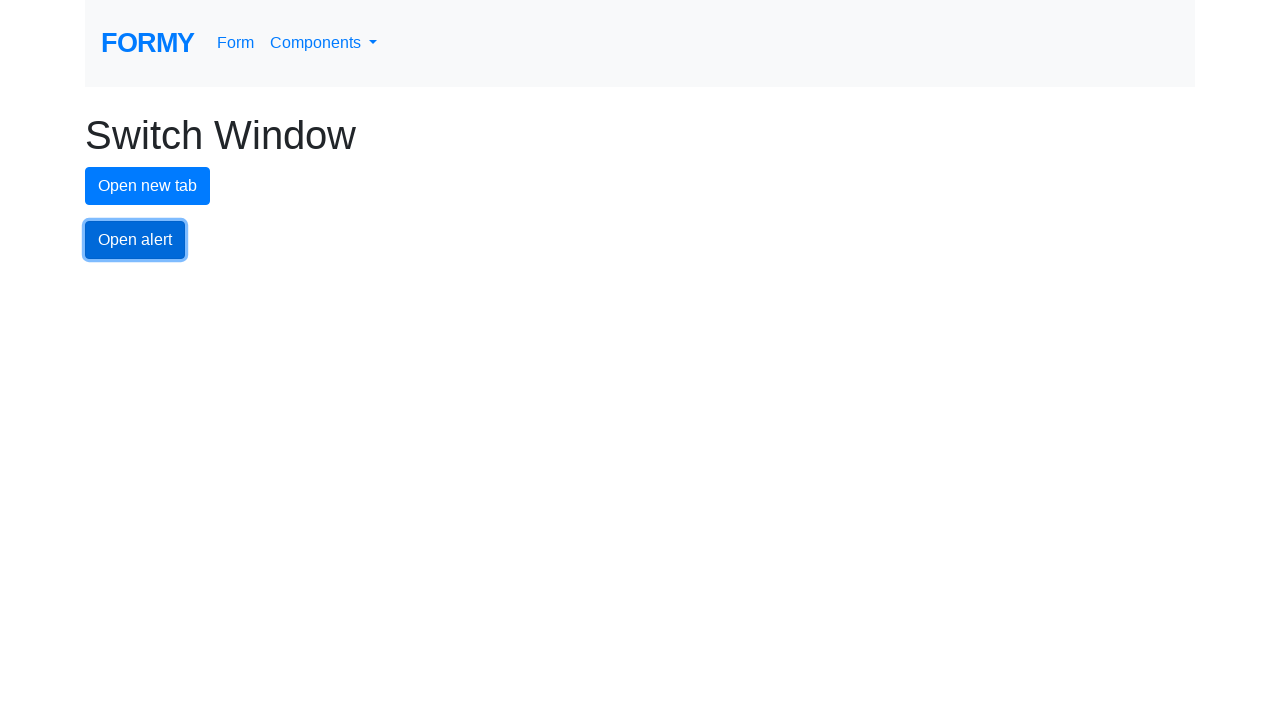